Tests checkbox and radio button selection states by verifying initial state, clicking them, and verifying selected state

Starting URL: https://automationfc.github.io/basic-form/index.html

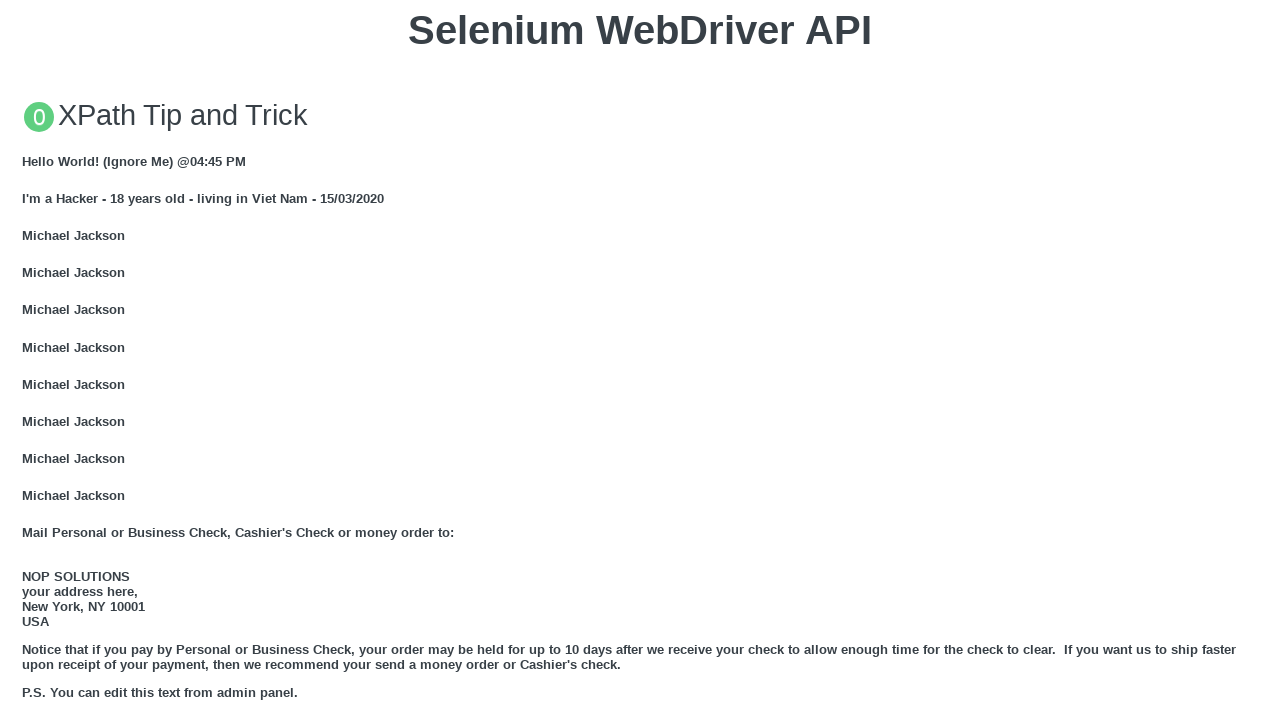

Verified age radio button is not initially selected
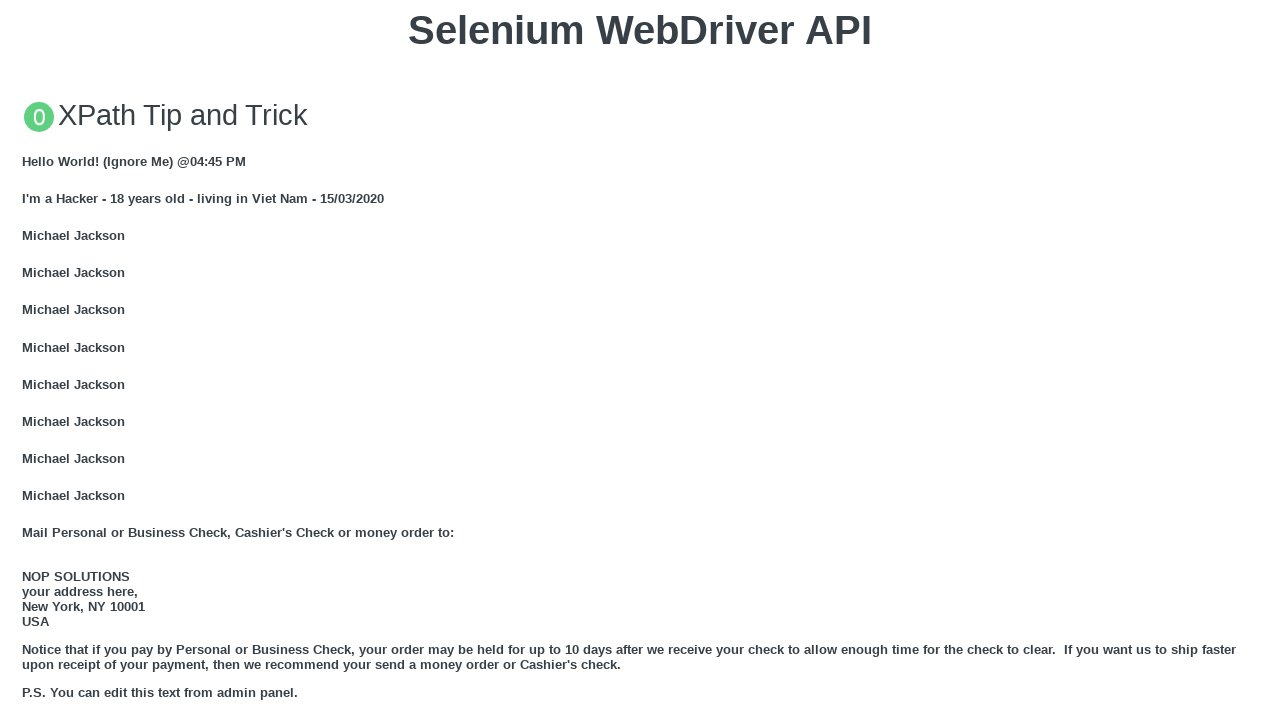

Verified development checkbox is not initially selected
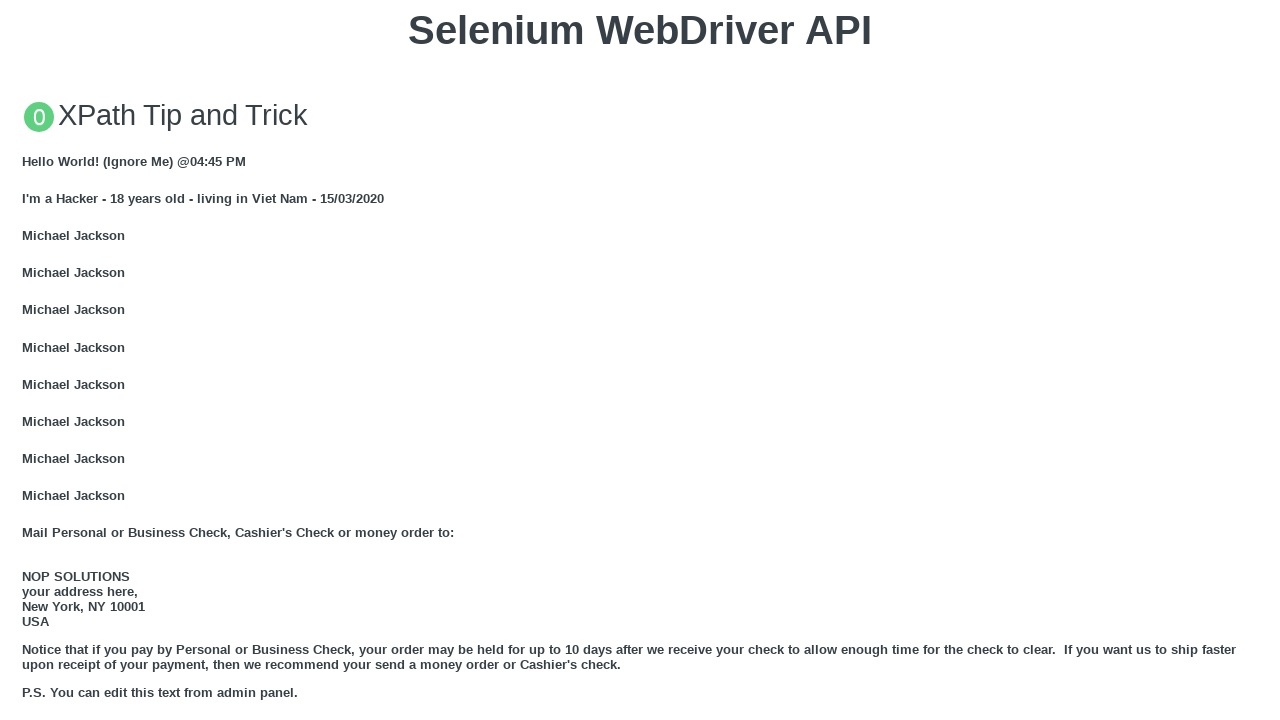

Clicked age radio button to select it at (28, 360) on #under_18
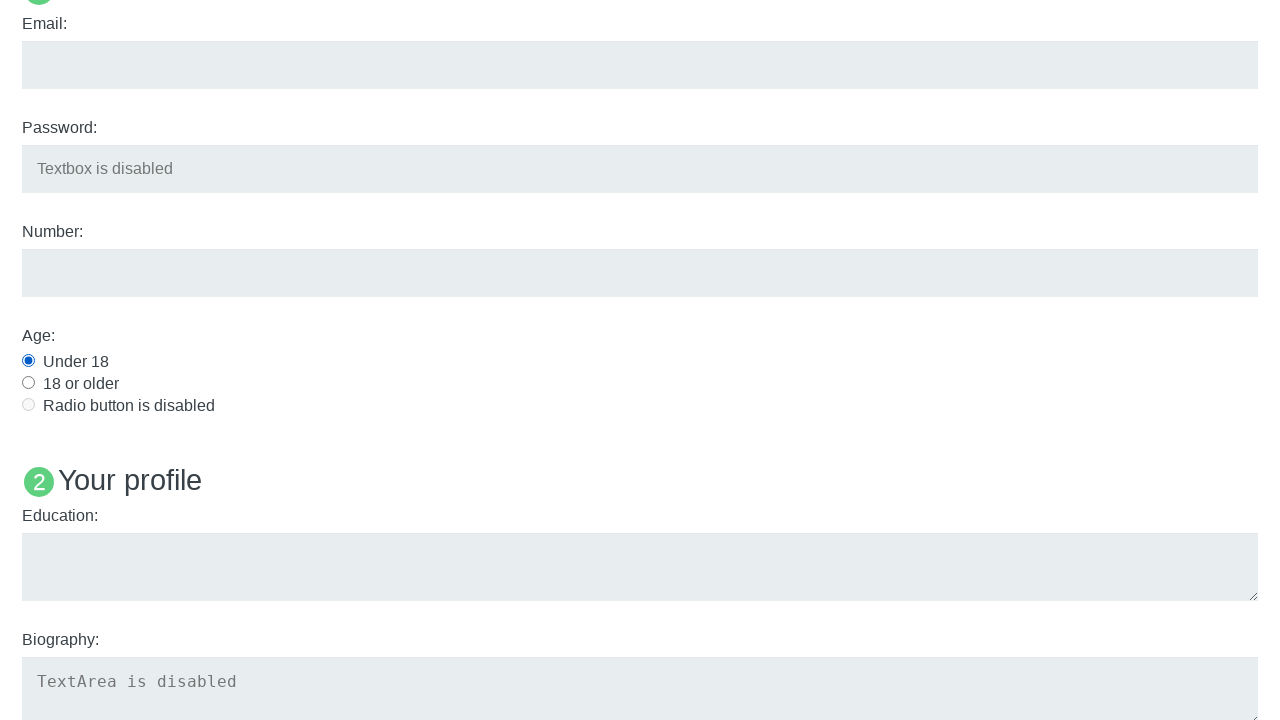

Clicked development checkbox to select it at (28, 361) on #development
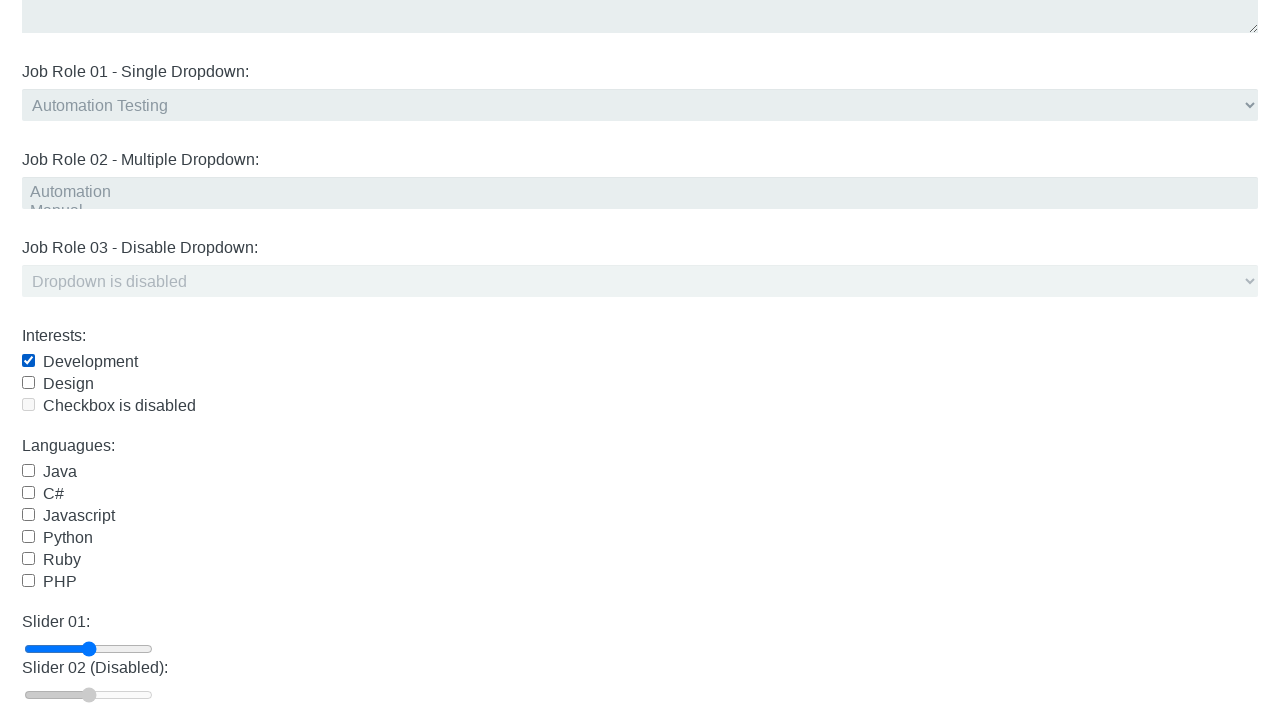

Waited 3 seconds for selection changes to apply
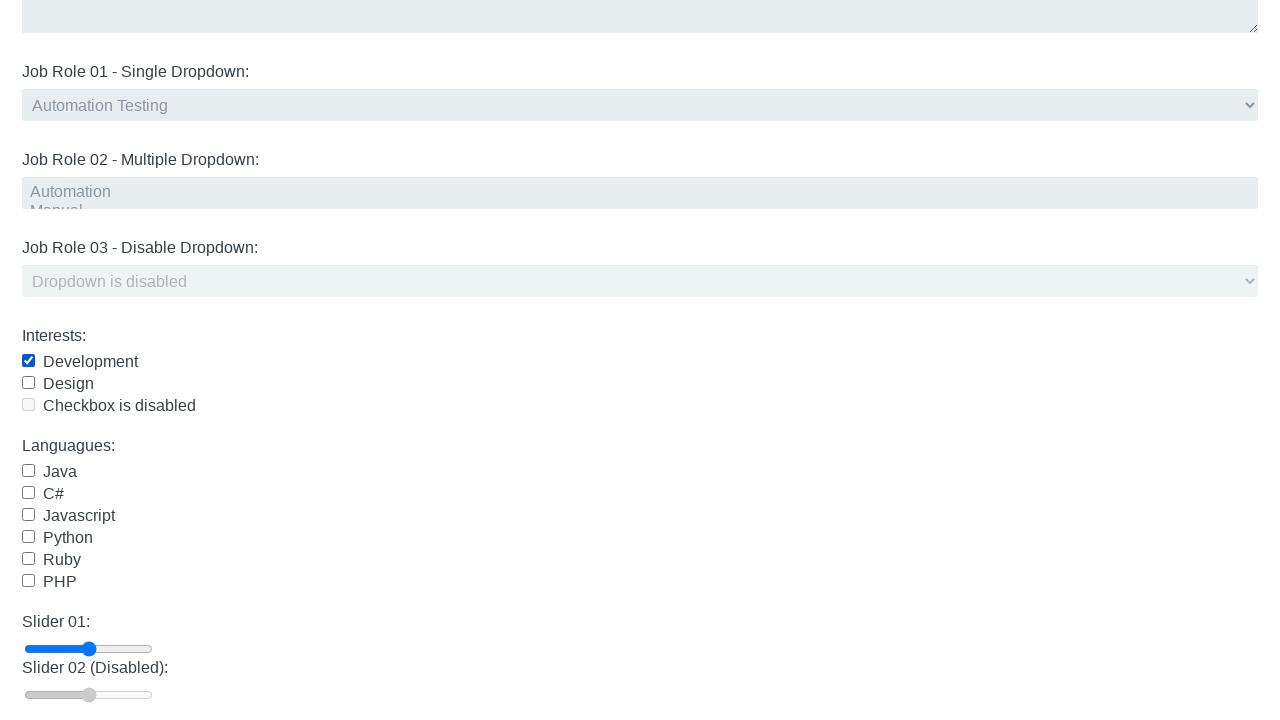

Verified age radio button is now selected
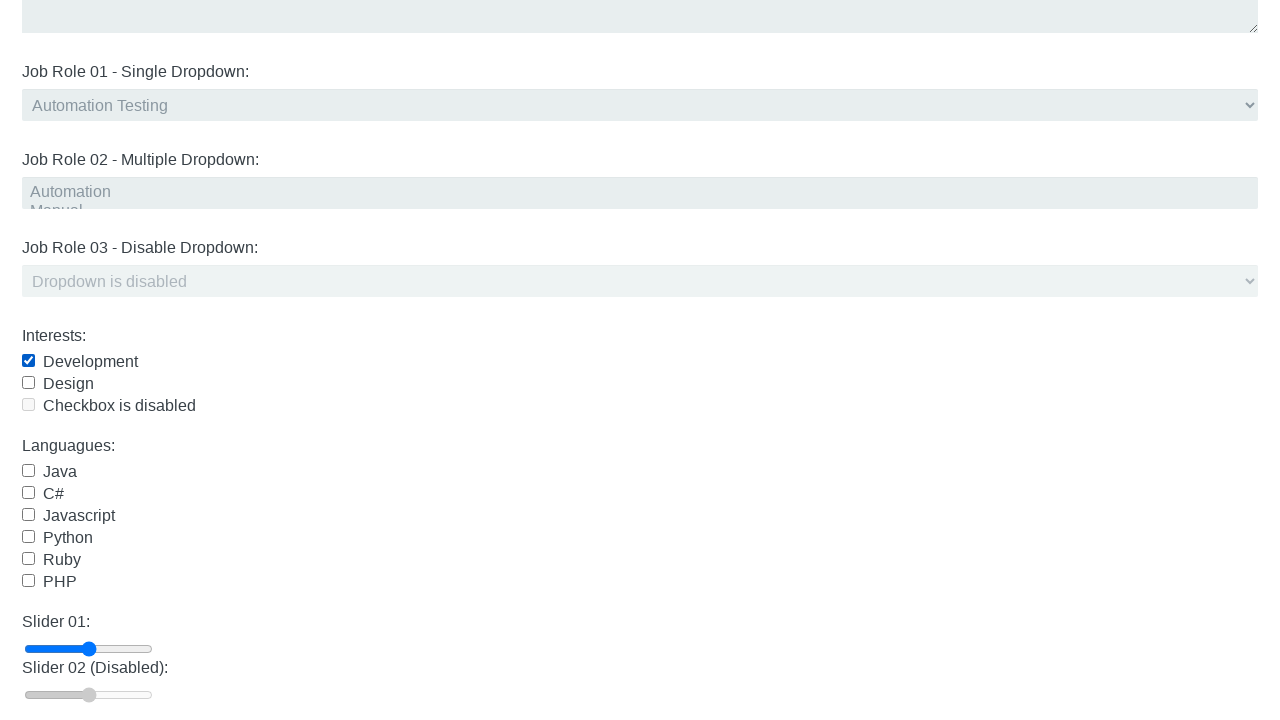

Verified development checkbox is now selected
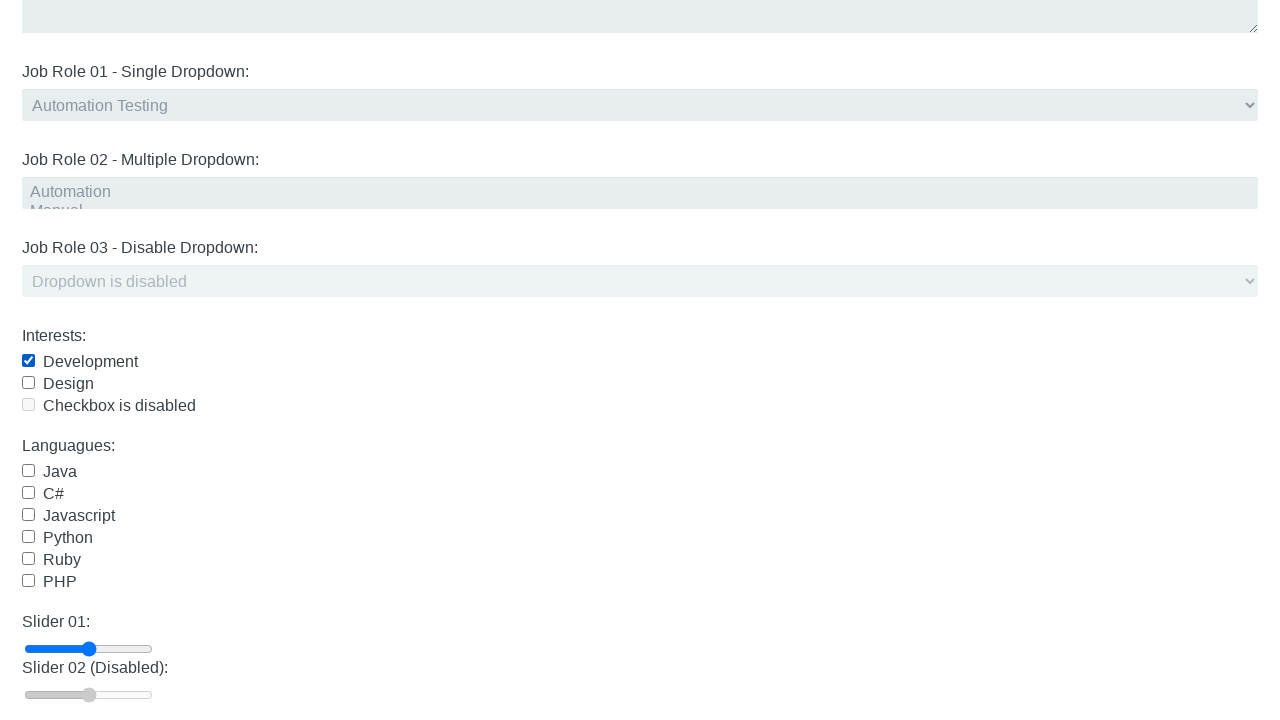

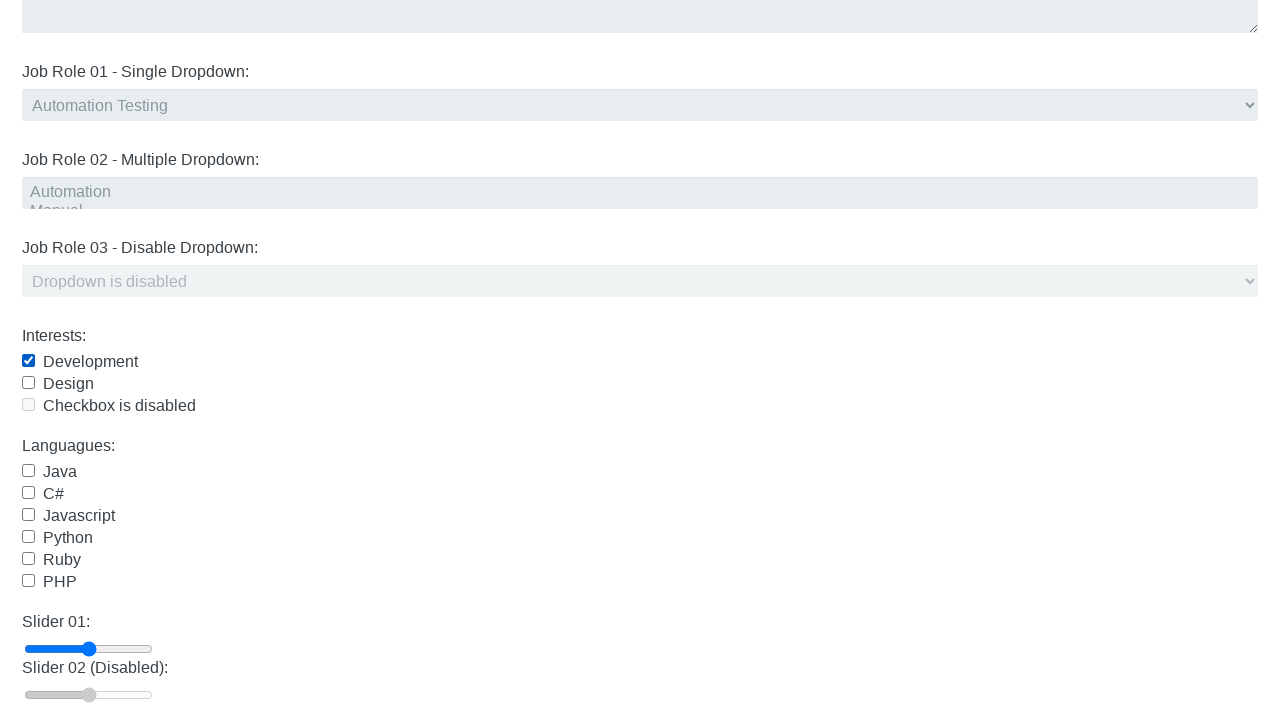